Tests A/B test opt-out by adding the opt-out cookie before visiting the A/B test page, then navigating to the test page and verifying it shows "No A/B Test".

Starting URL: http://the-internet.herokuapp.com

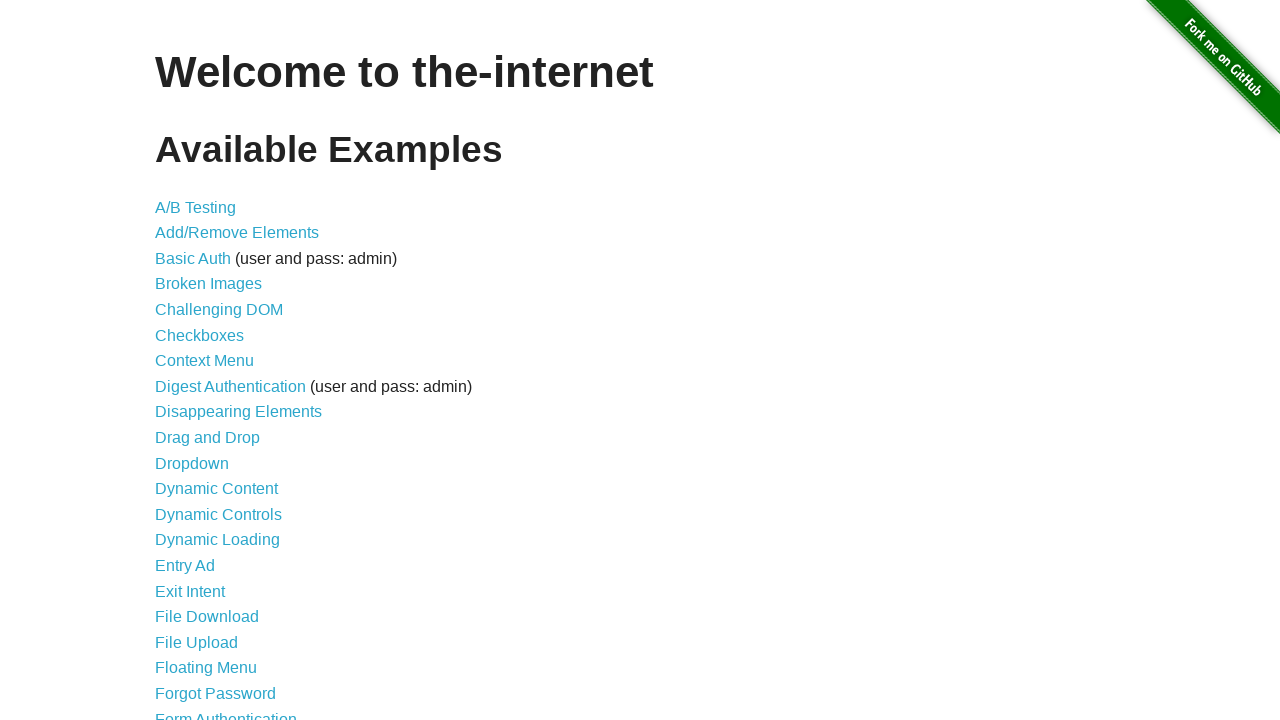

Added optimizelyOptOut cookie to context
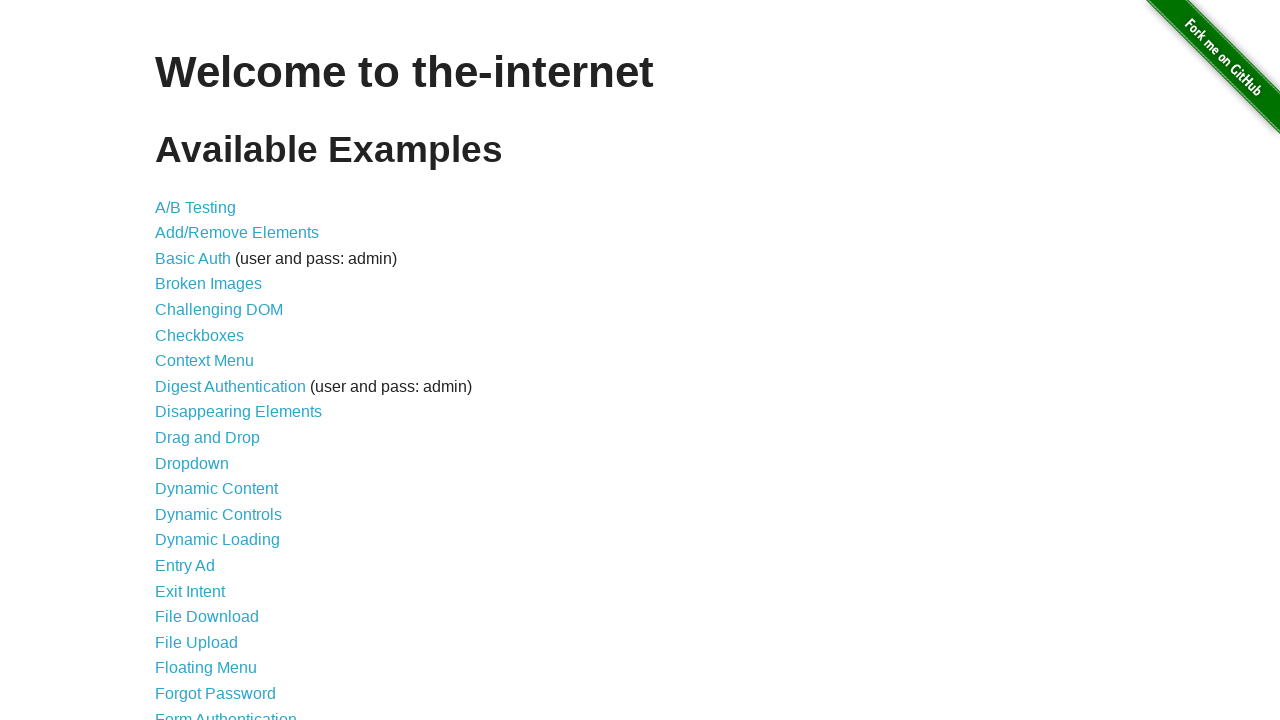

Navigated to A/B test page
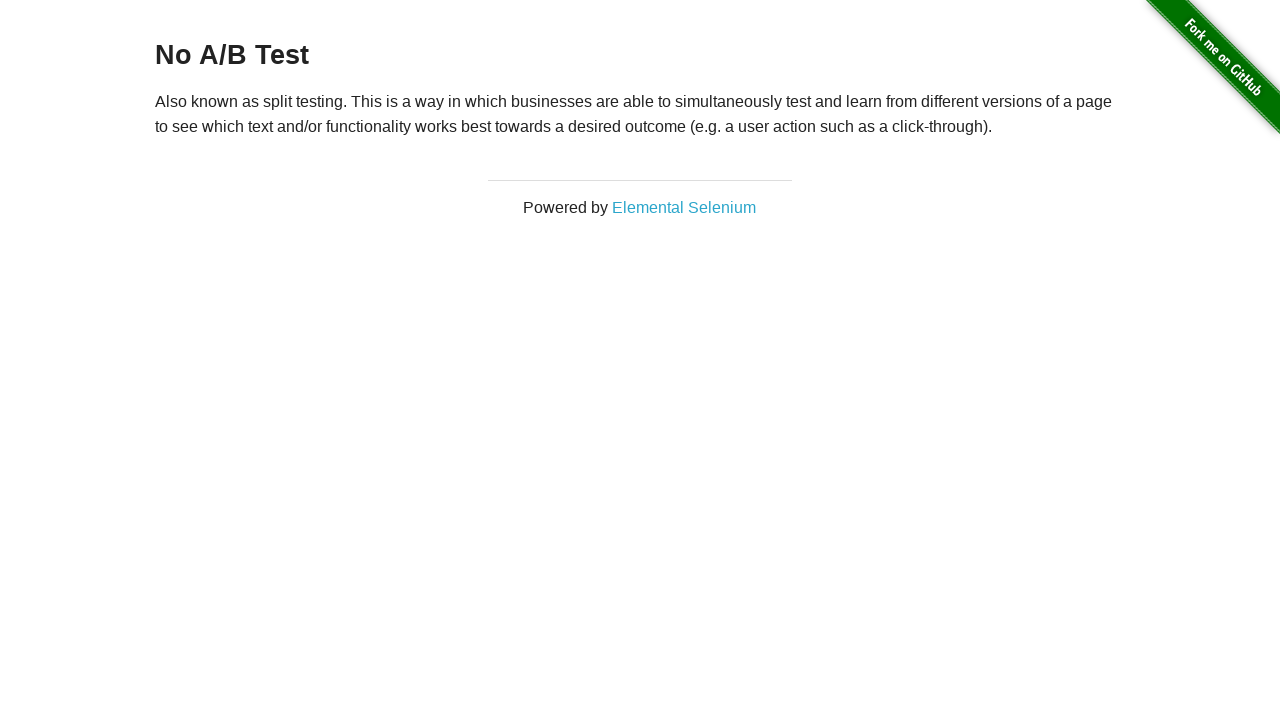

Located h3 heading element
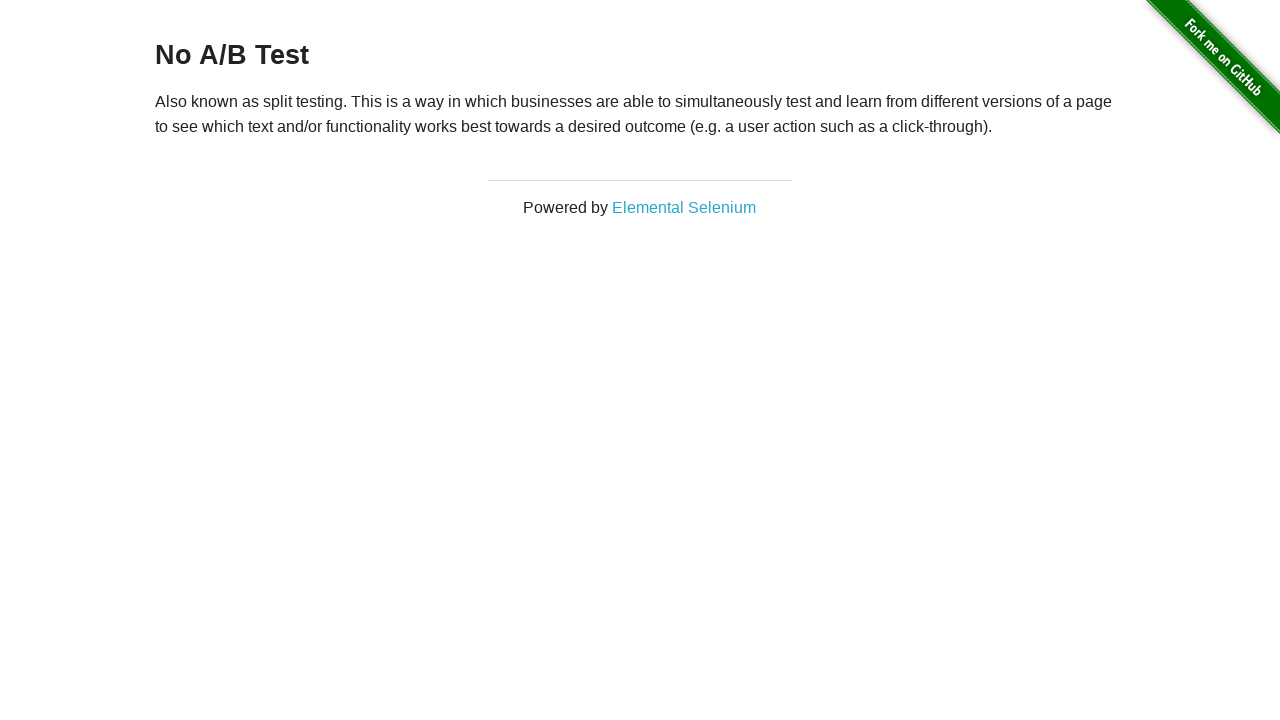

Heading element became visible
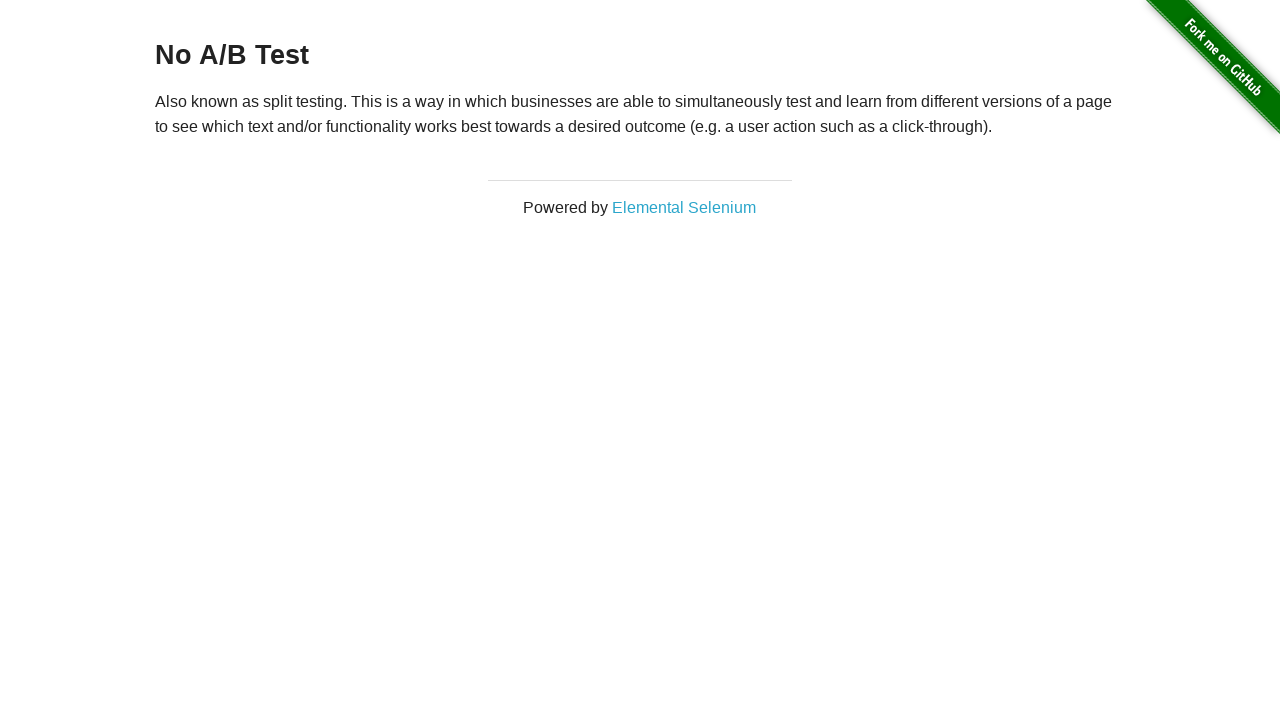

Retrieved heading text content: 'No A/B Test'
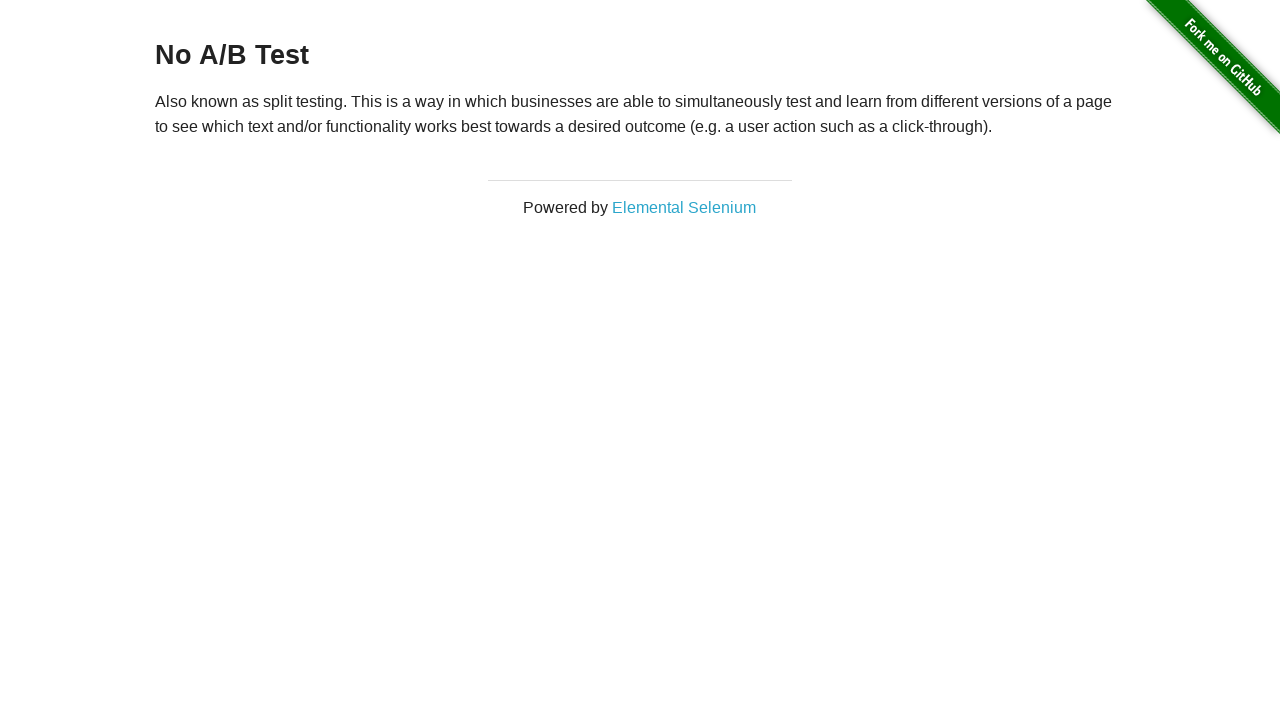

Verified heading starts with 'No A/B Test' - opt-out successful
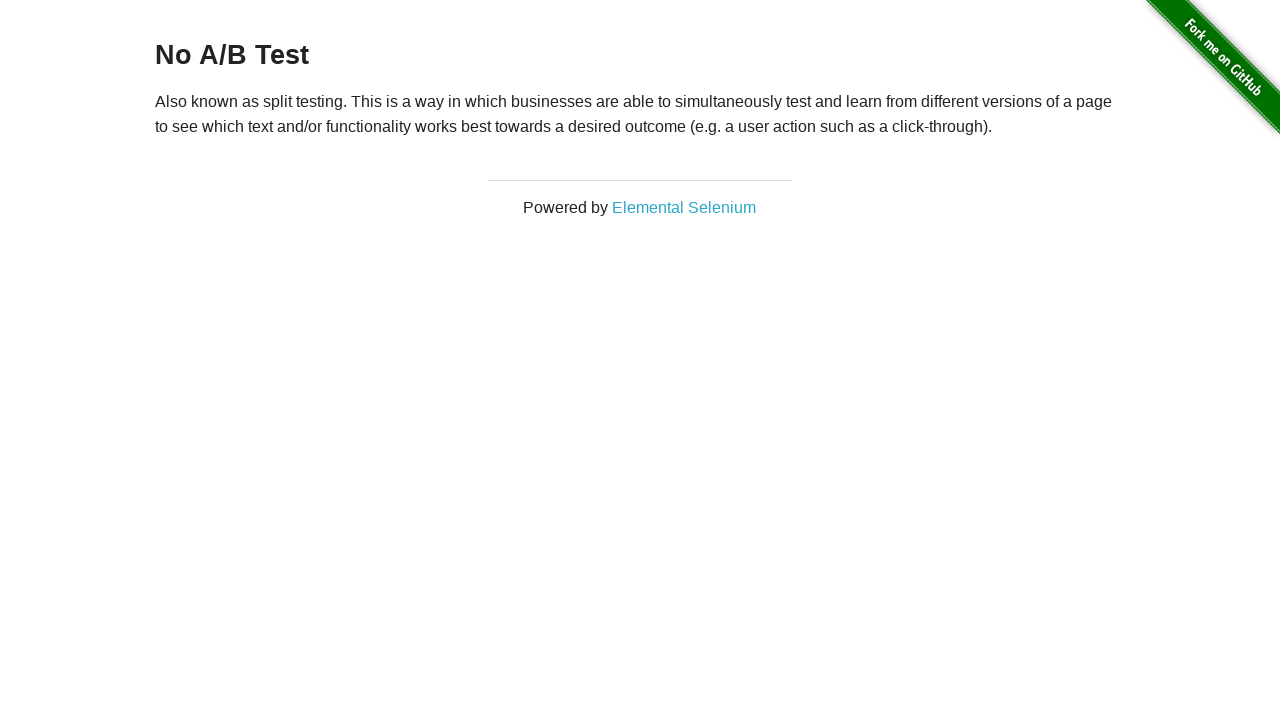

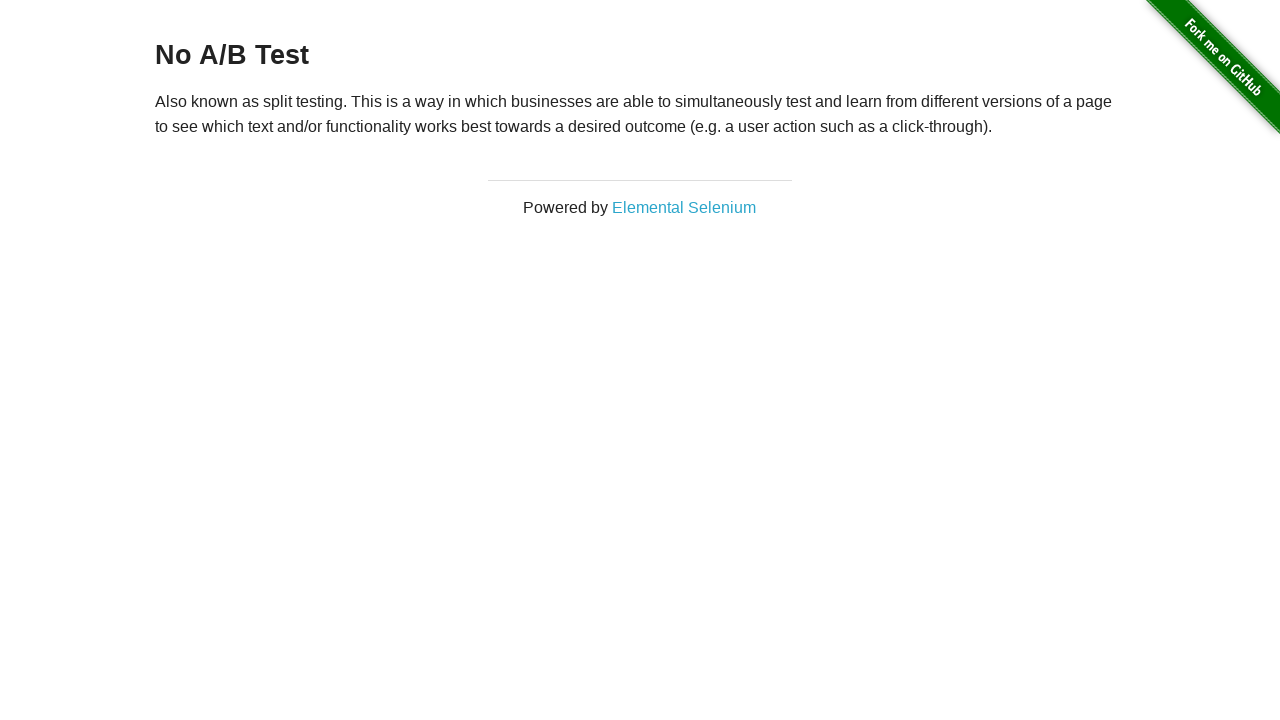